Tests JavaScript prompt alert handling by clicking to open a prompt dialog, entering text into it, and accepting the alert

Starting URL: http://demo.automationtesting.in/Alerts.html

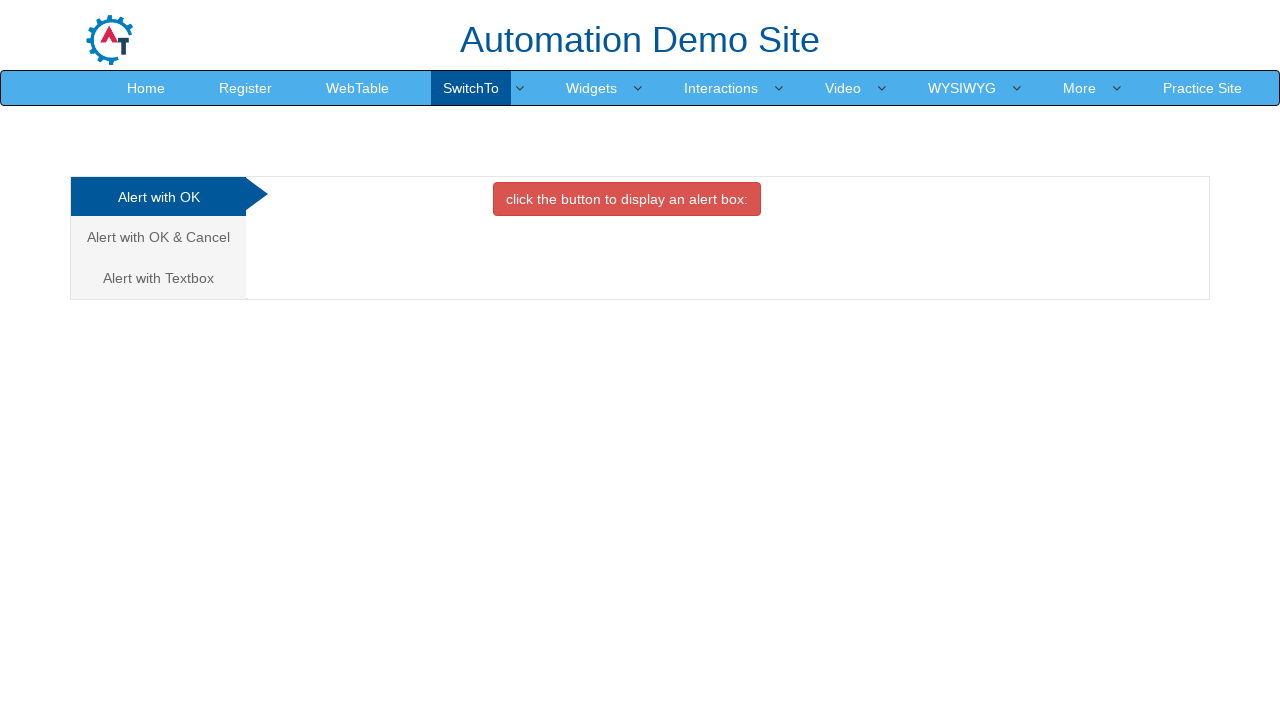

Set viewport size to 1920x1080
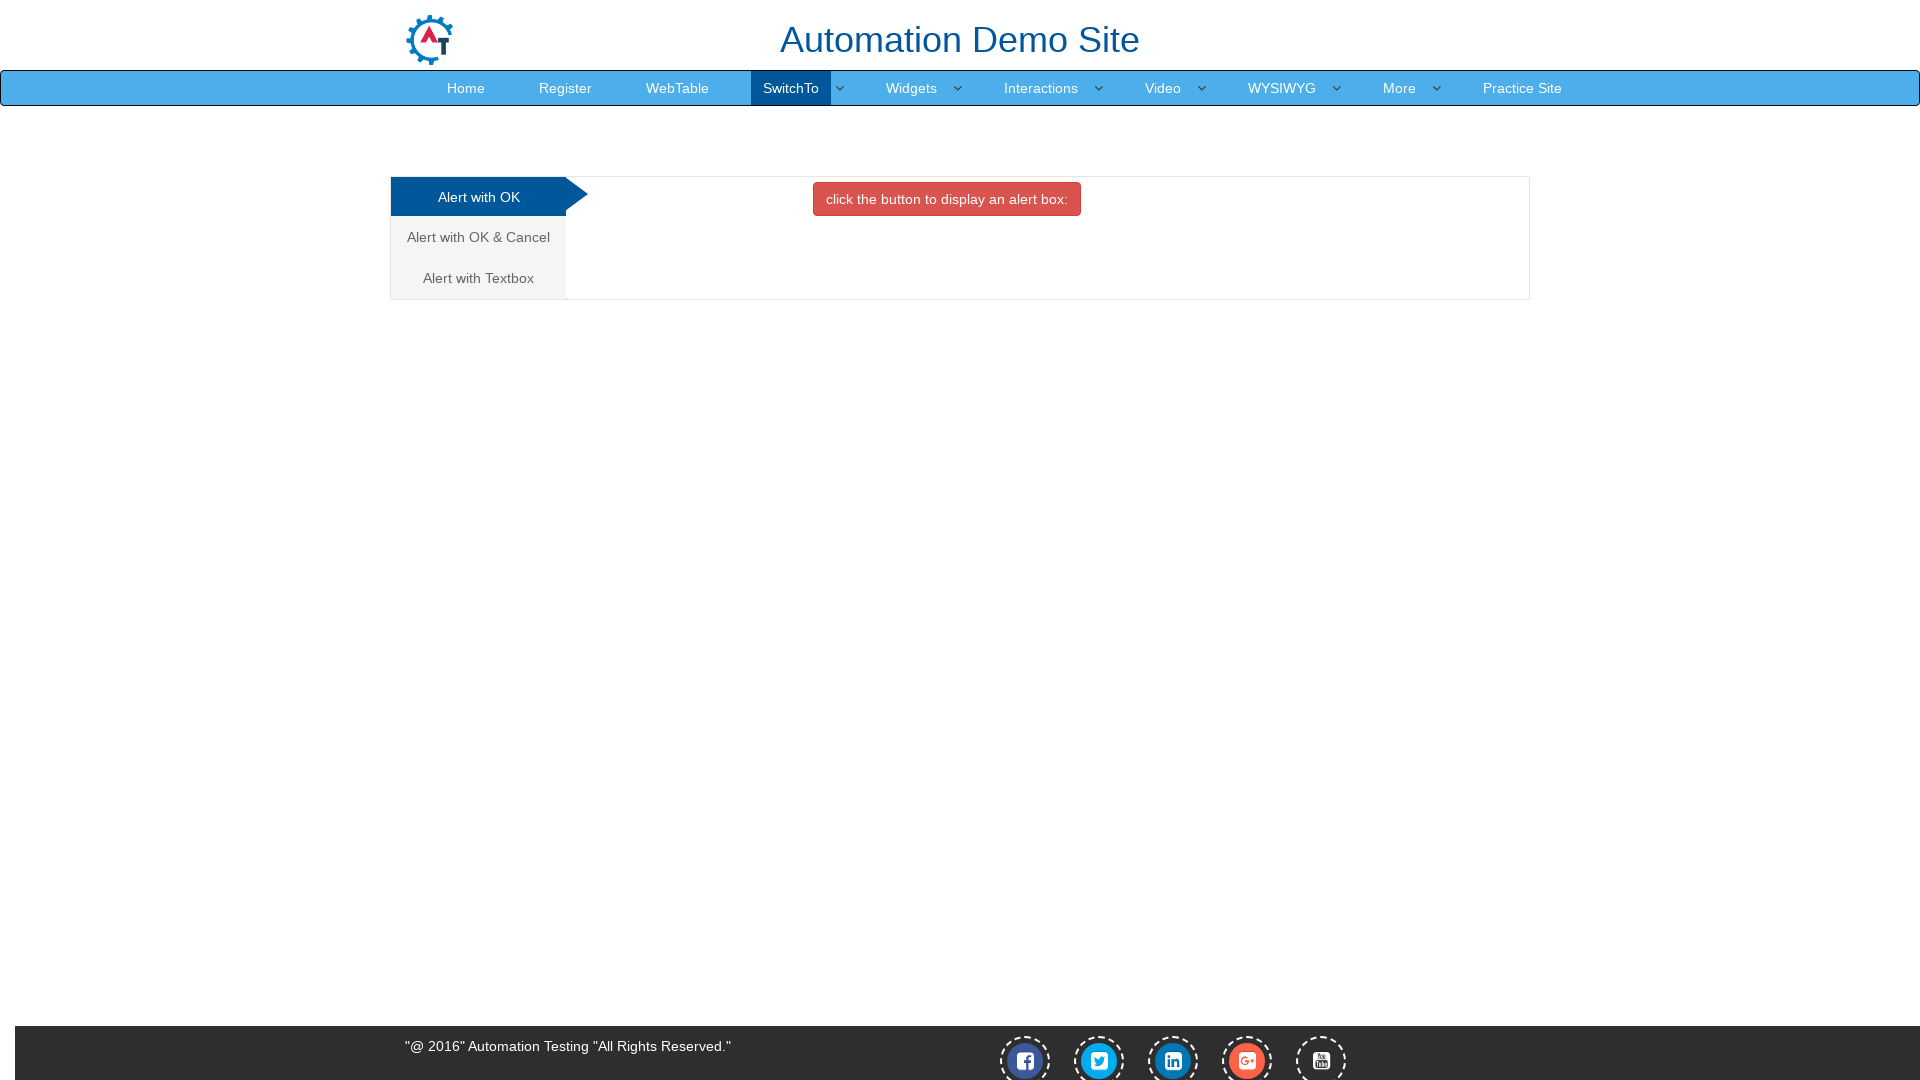

Clicked on 'Alert with textbox' tab link at (478, 278) on a[href='#Textbox']
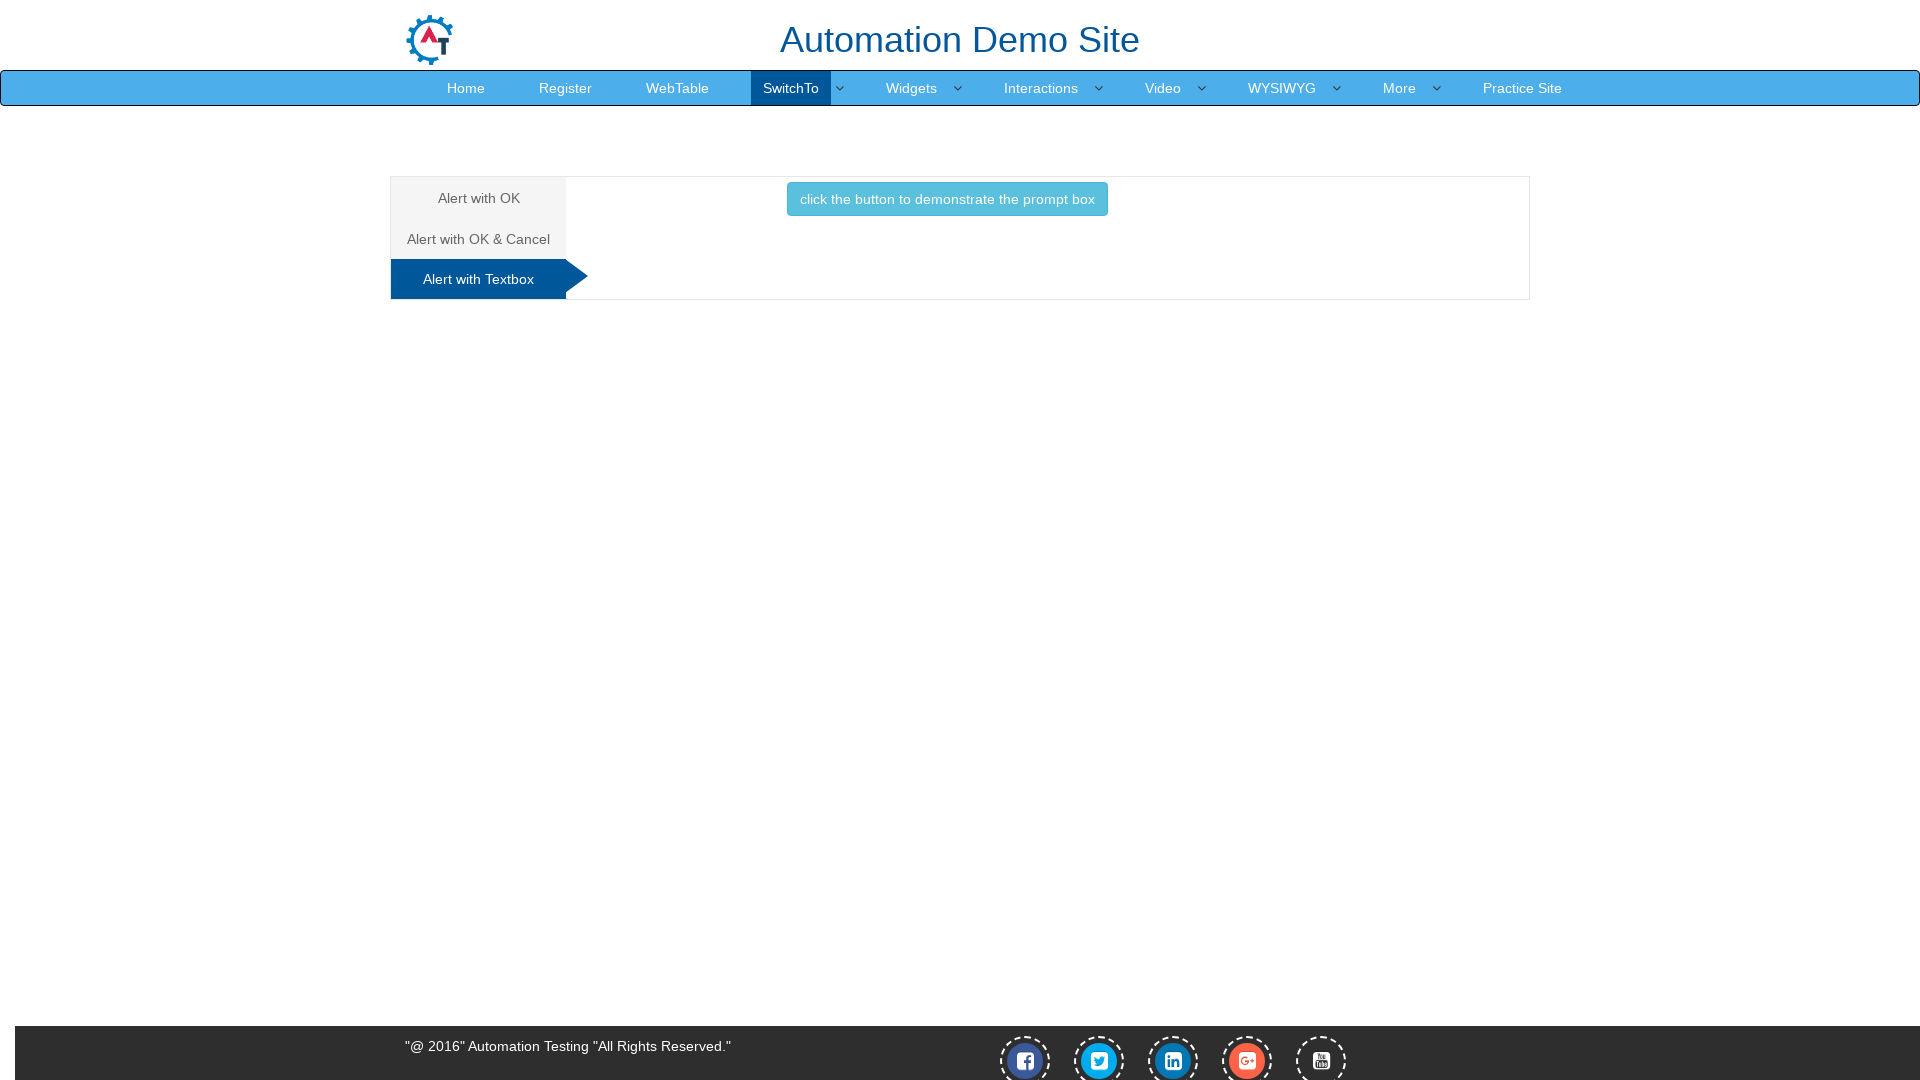

Waited for tab content to load
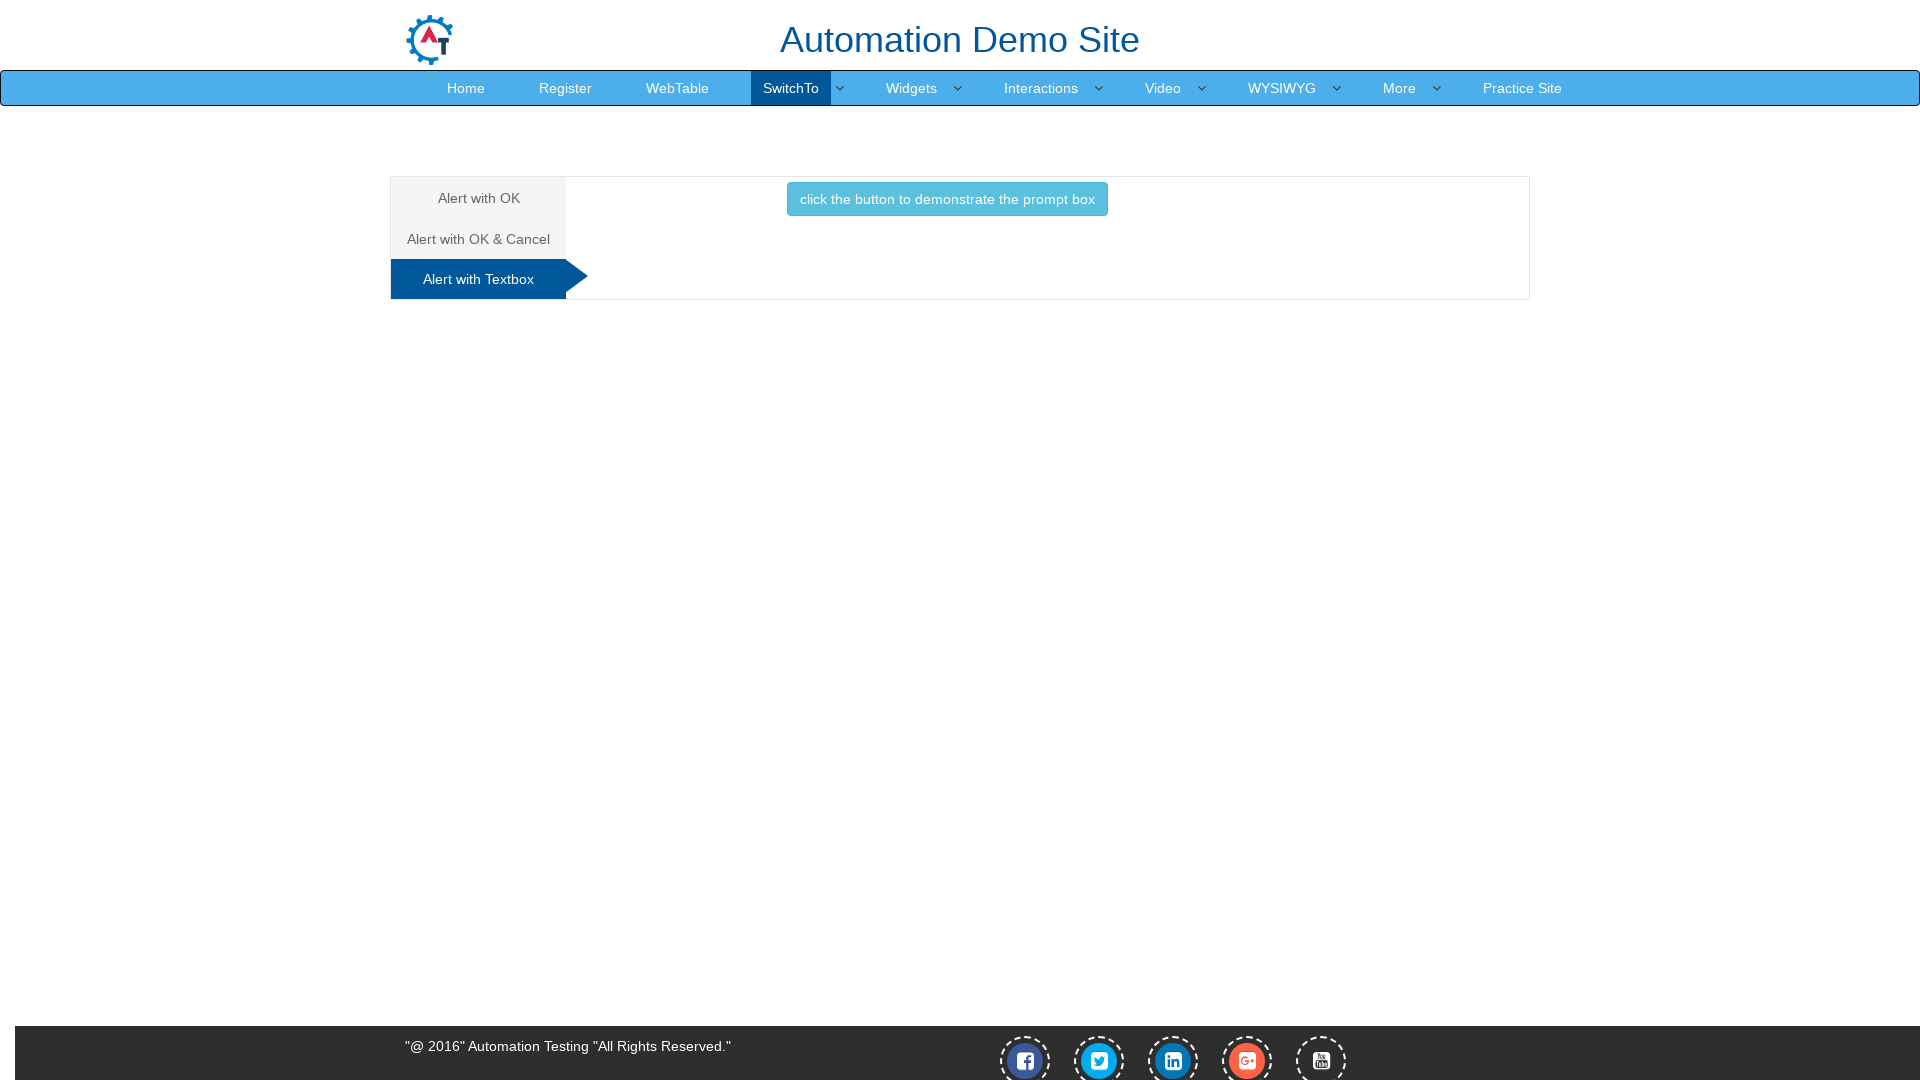

Set up dialog handler to accept prompt with text 'JohnSmith'
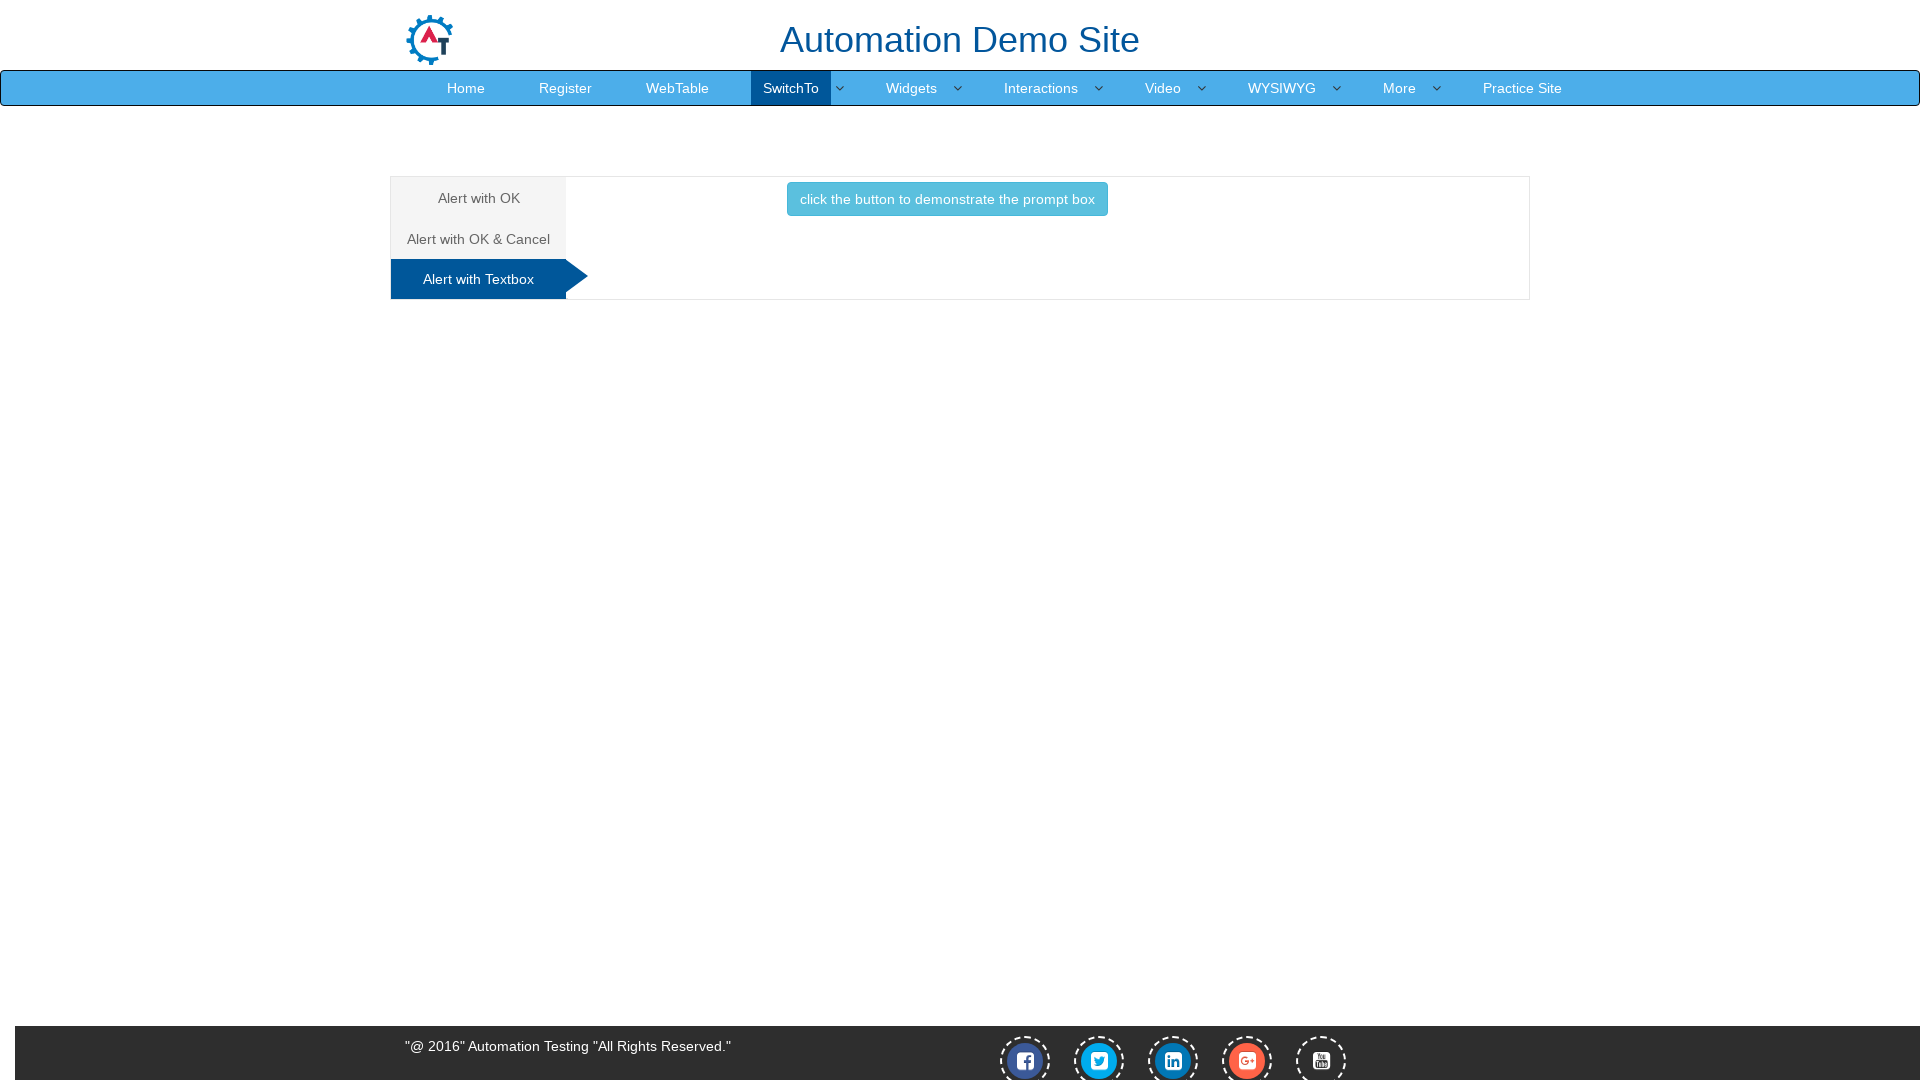

Clicked button to open prompt dialog at (947, 199) on button[onclick*='promptbox']
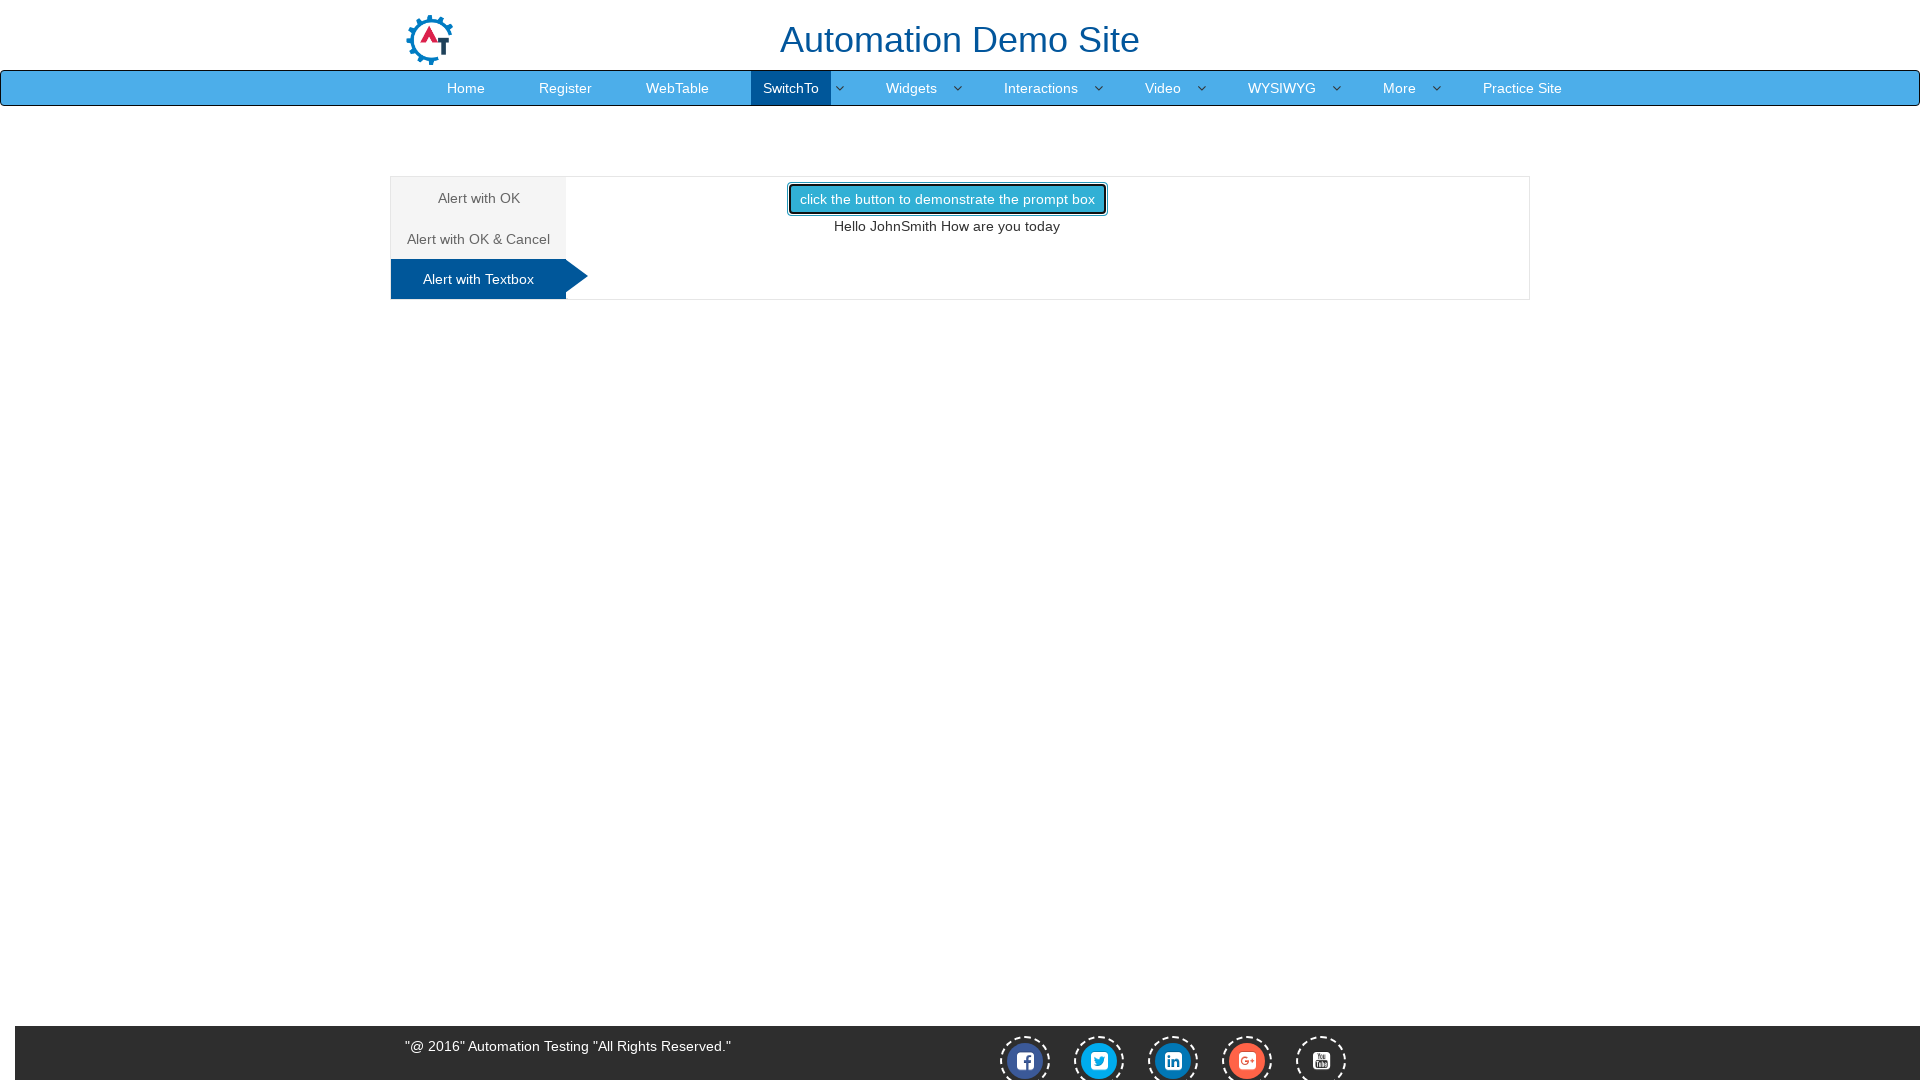

Waited for dialog to be handled and page to update
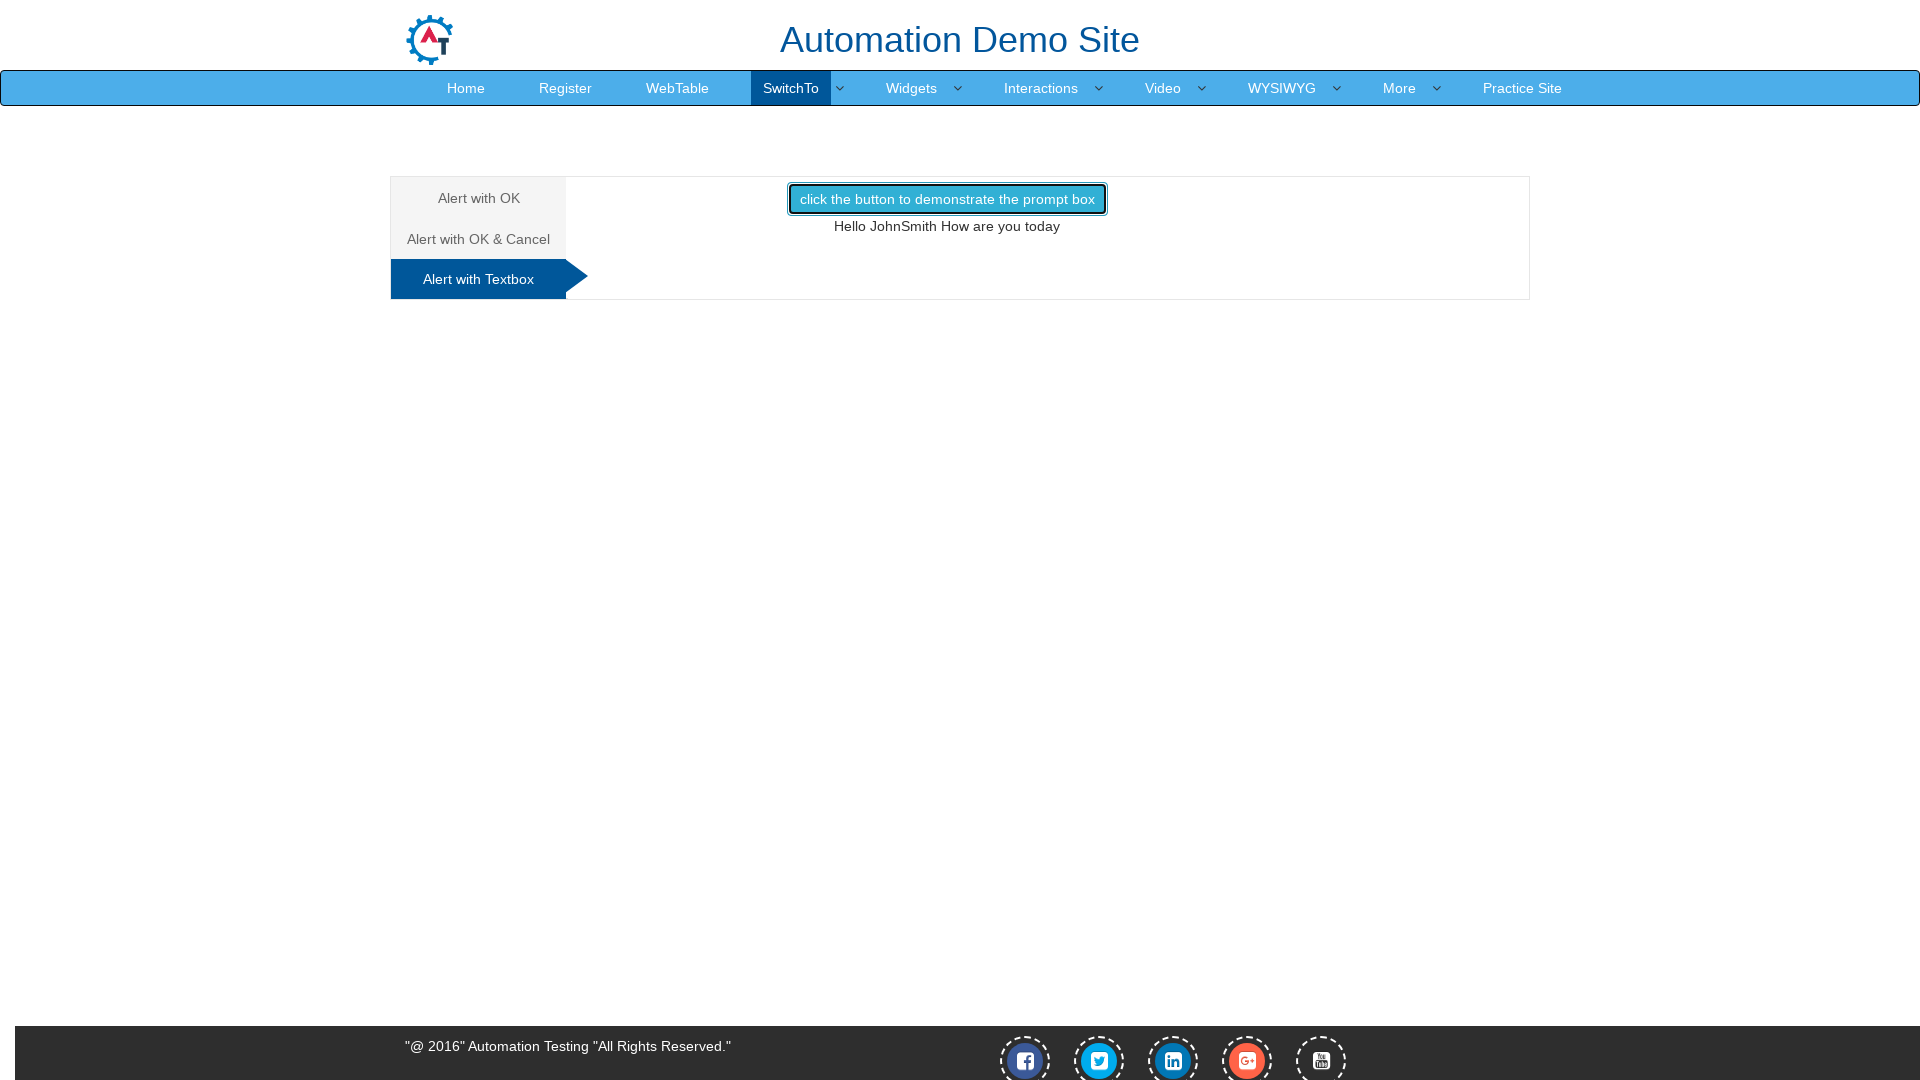

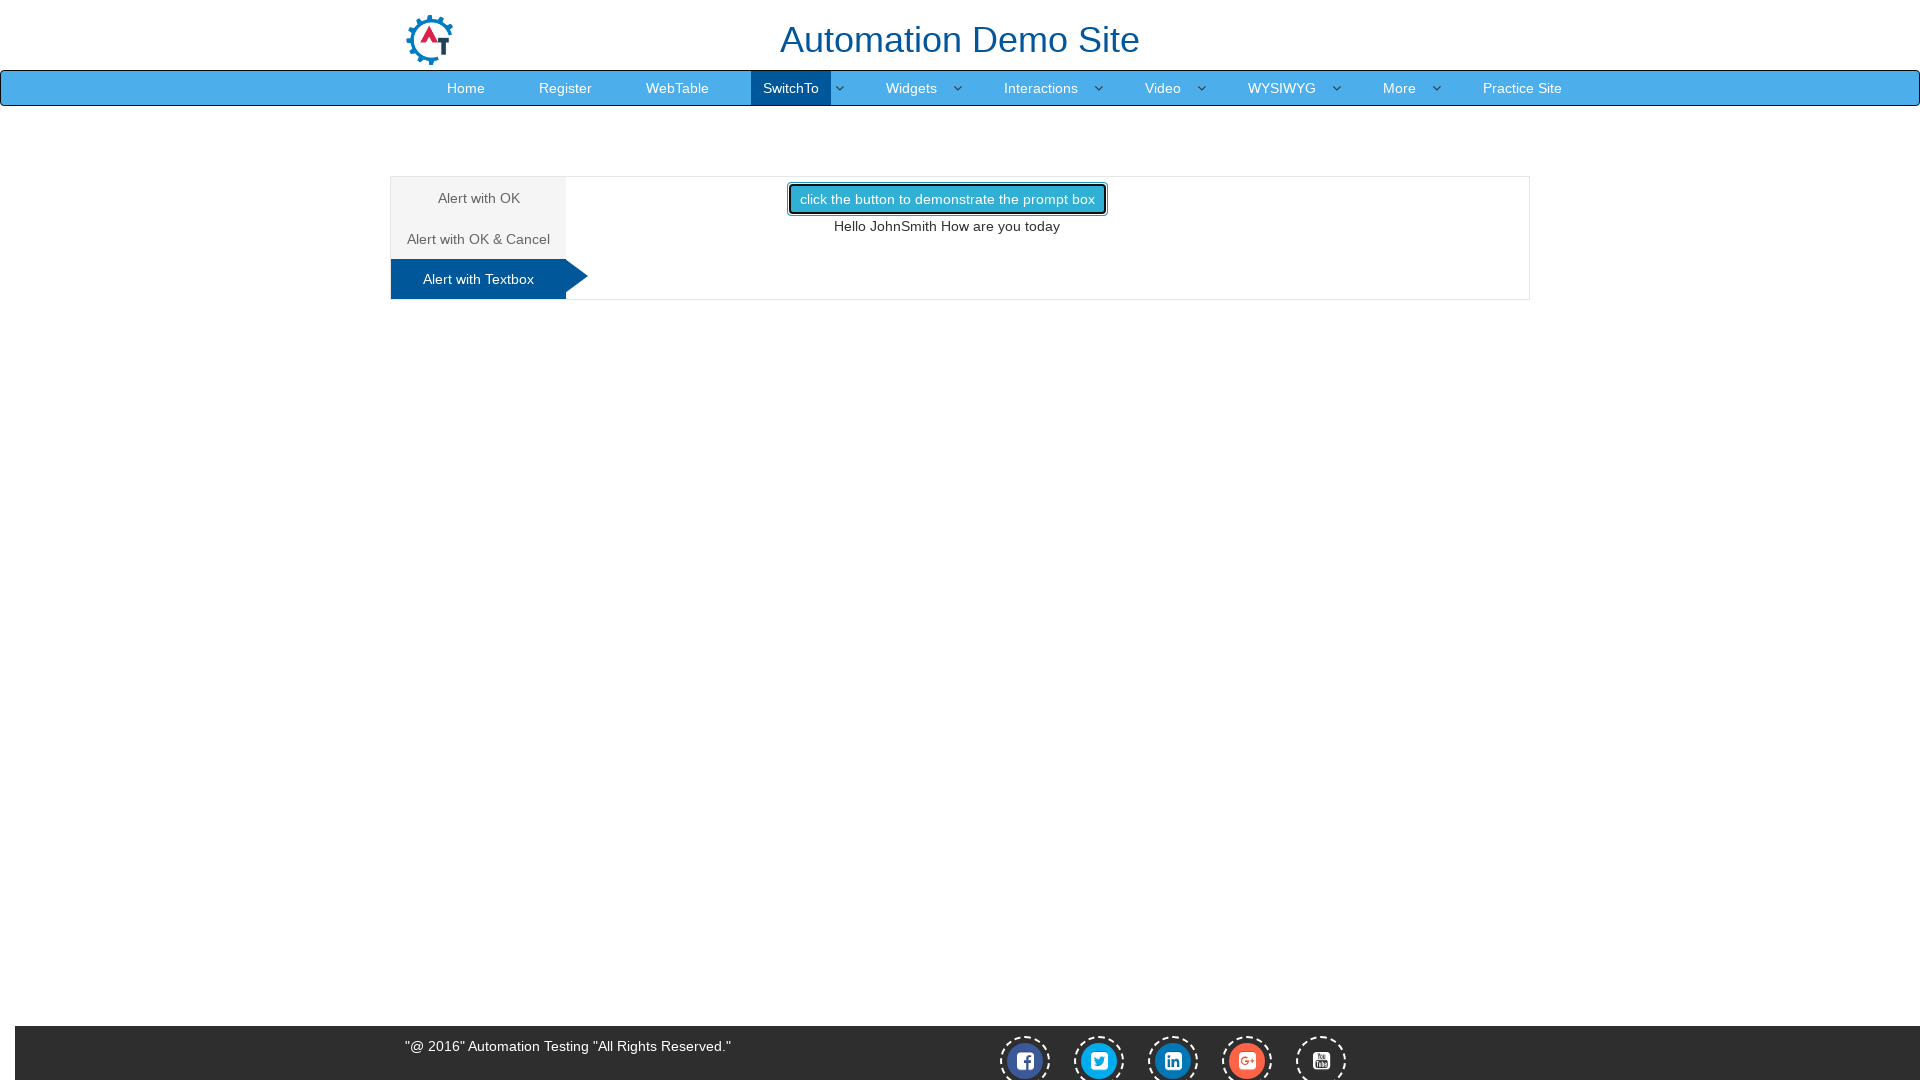